Tests clicking the adder button and verifying that a red box appears without using waits

Starting URL: https://www.selenium.dev/selenium/web/dynamic.html

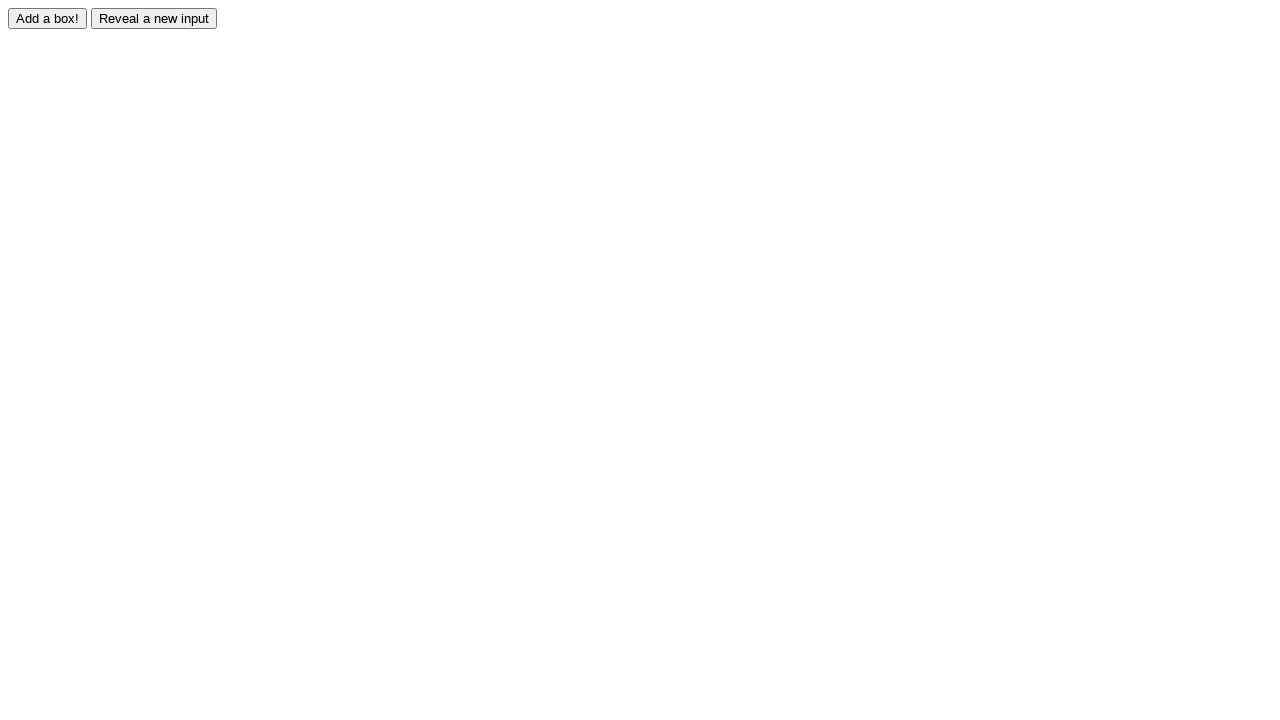

Clicked the adder button at (48, 18) on #adder
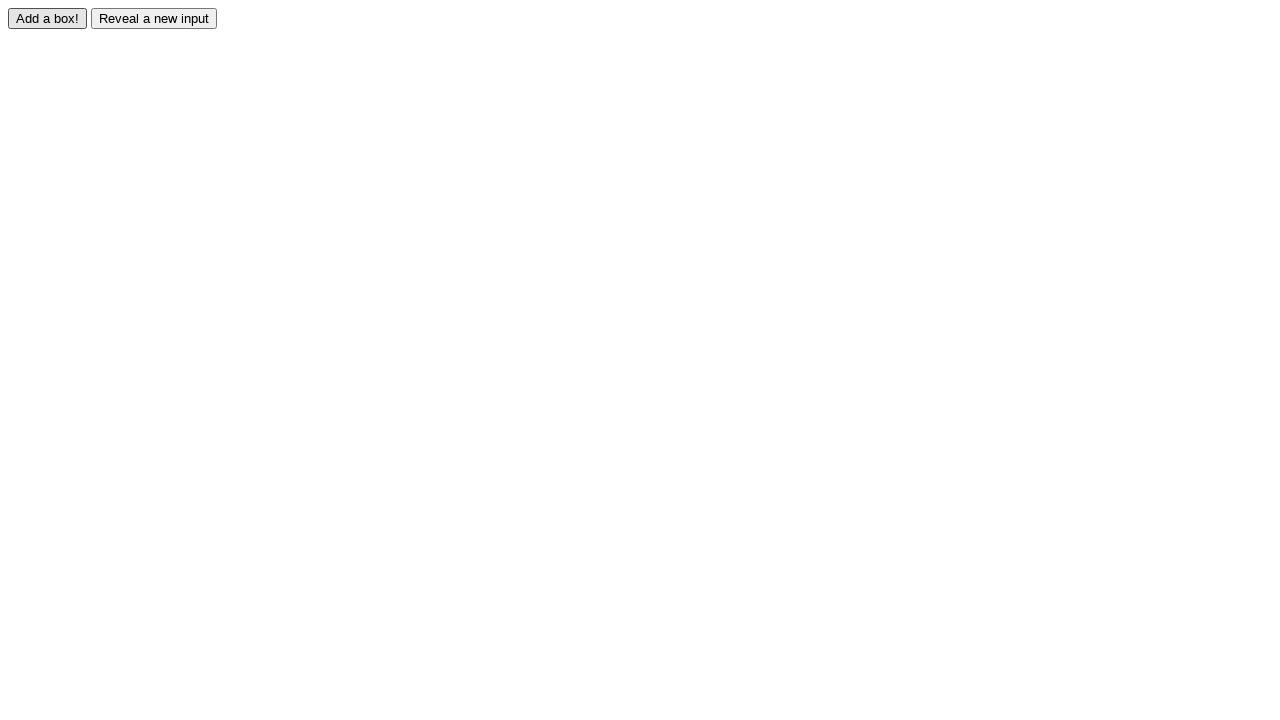

Red box appeared and is visible
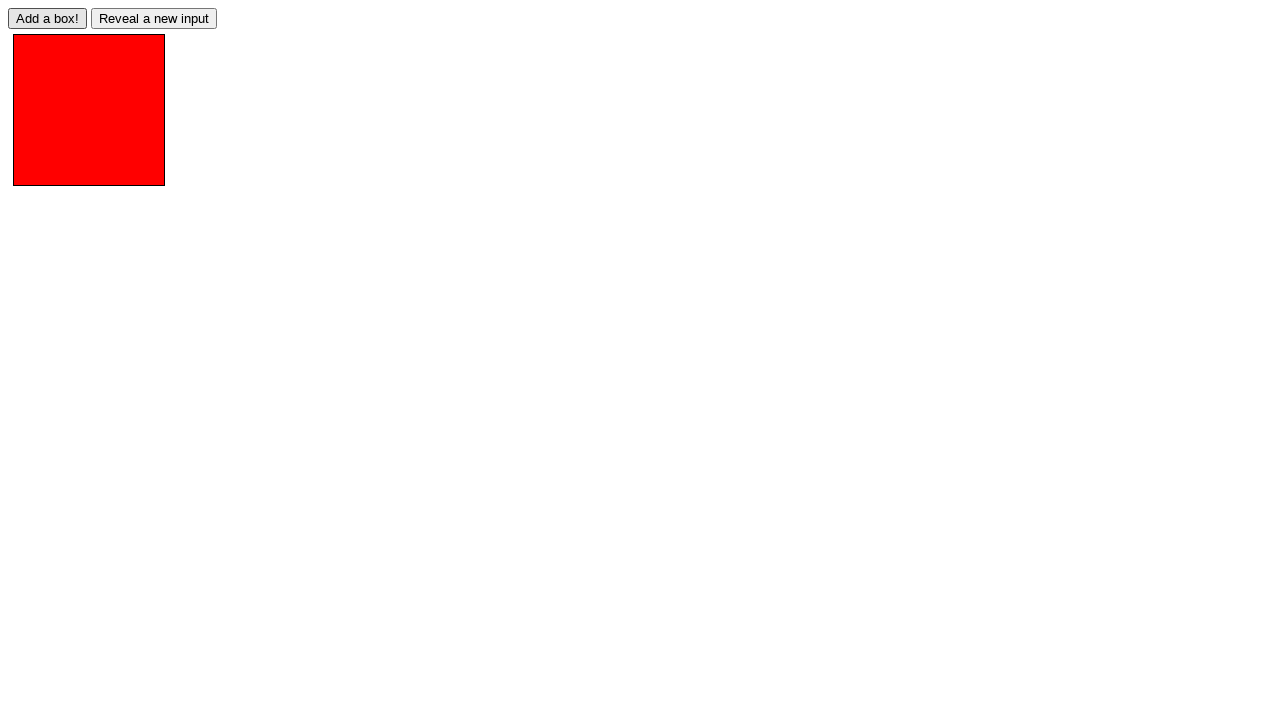

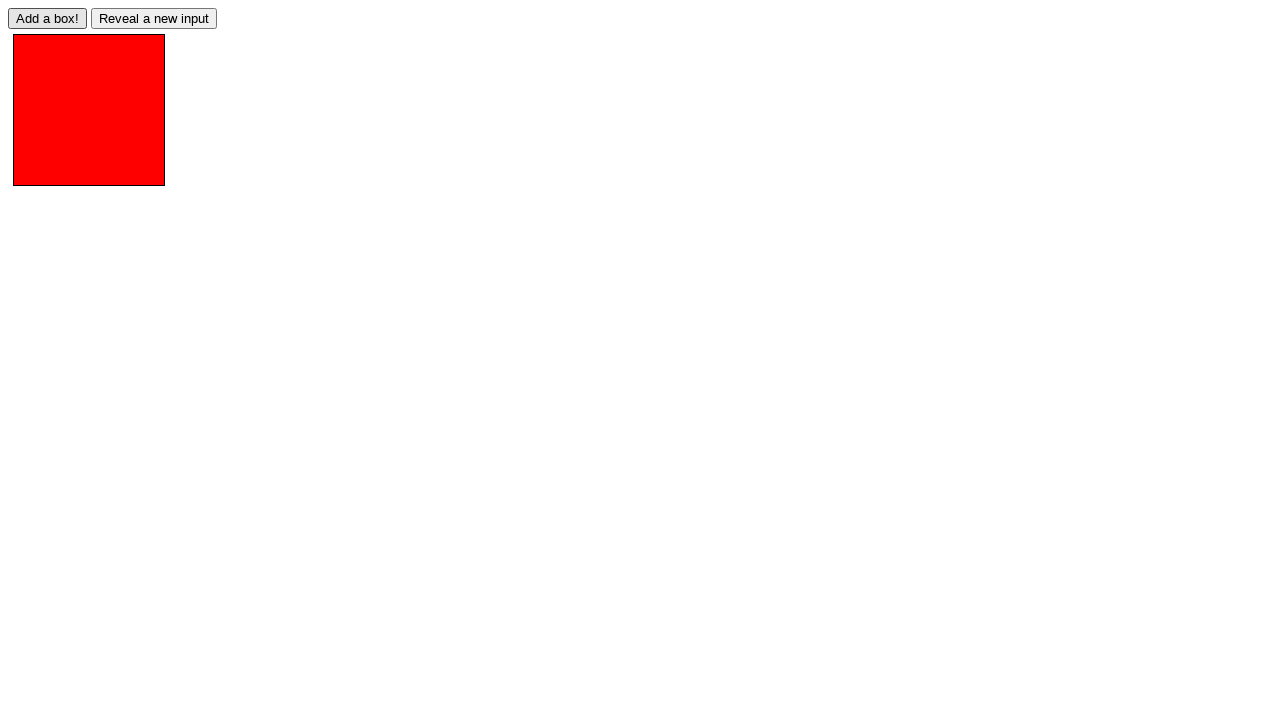